Tests window handling by clicking FAQ and Partners links to open new windows, then switching between windows and closing them

Starting URL: https://www.cowin.gov.in/

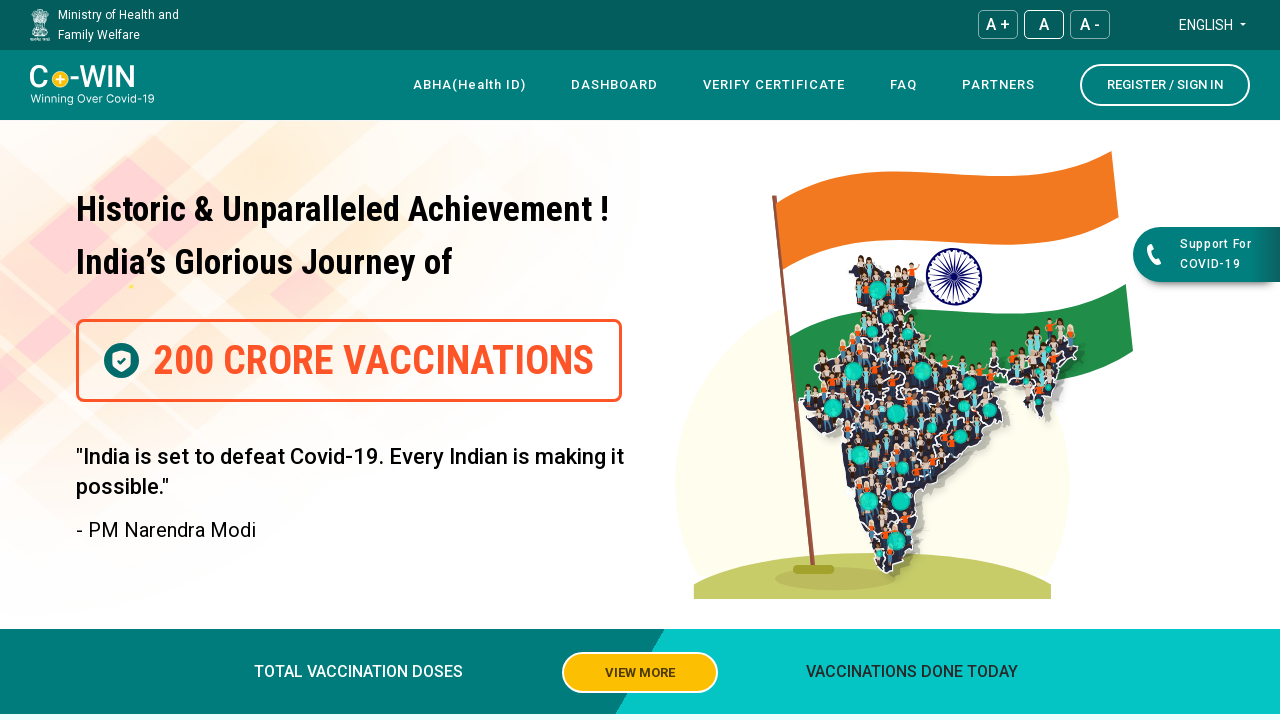

Clicked FAQ link to open new window at (904, 85) on text=FAQ
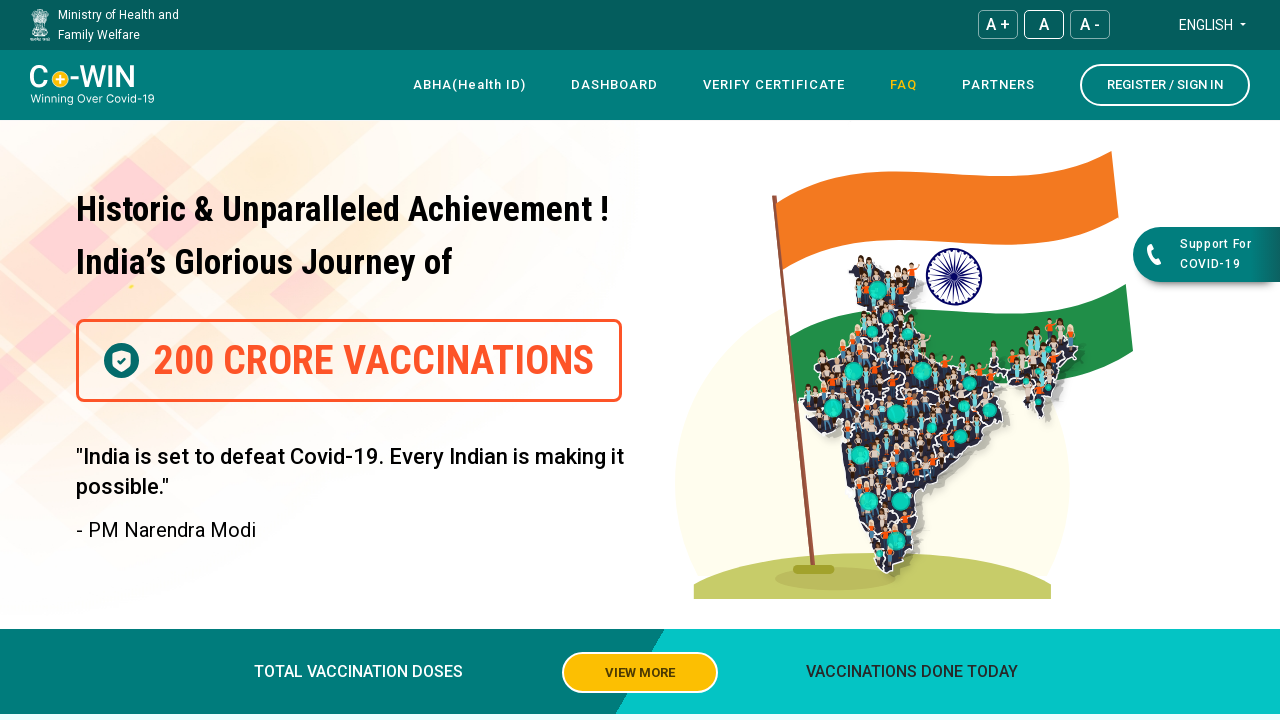

Clicked PARTNERS link to open another new window at (998, 85) on text=PARTNERS
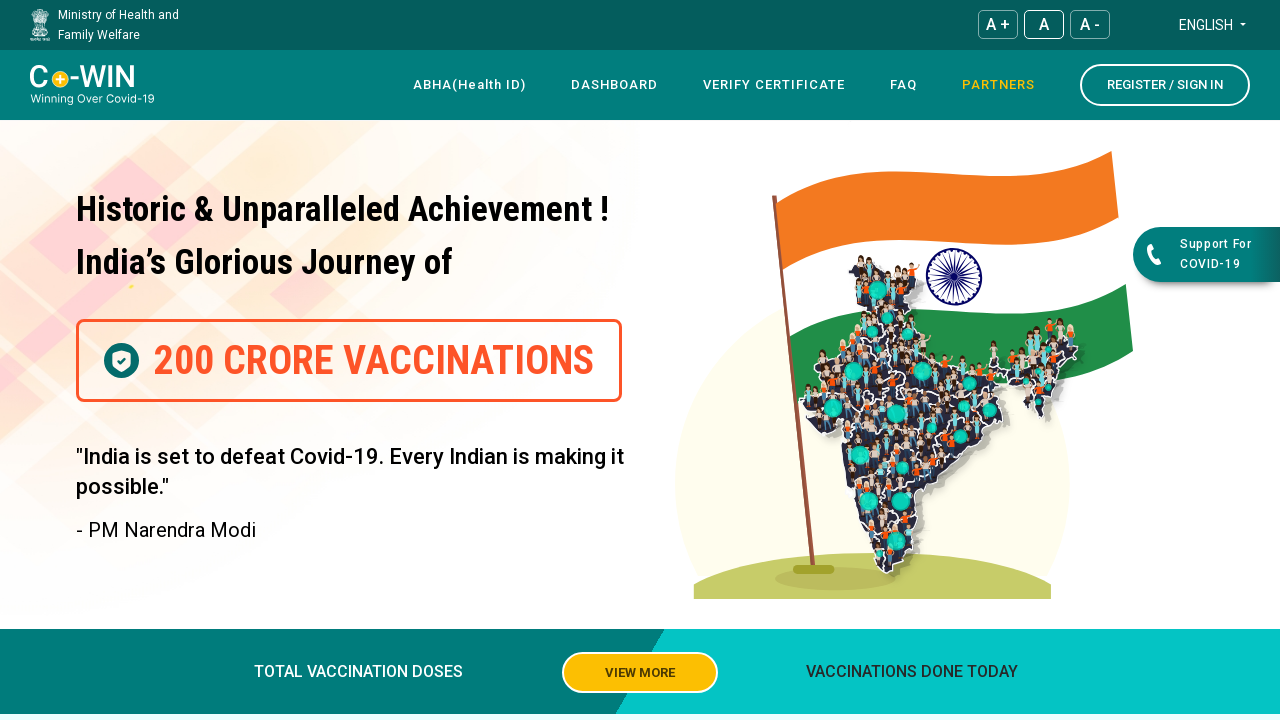

Retrieved all open pages/tabs
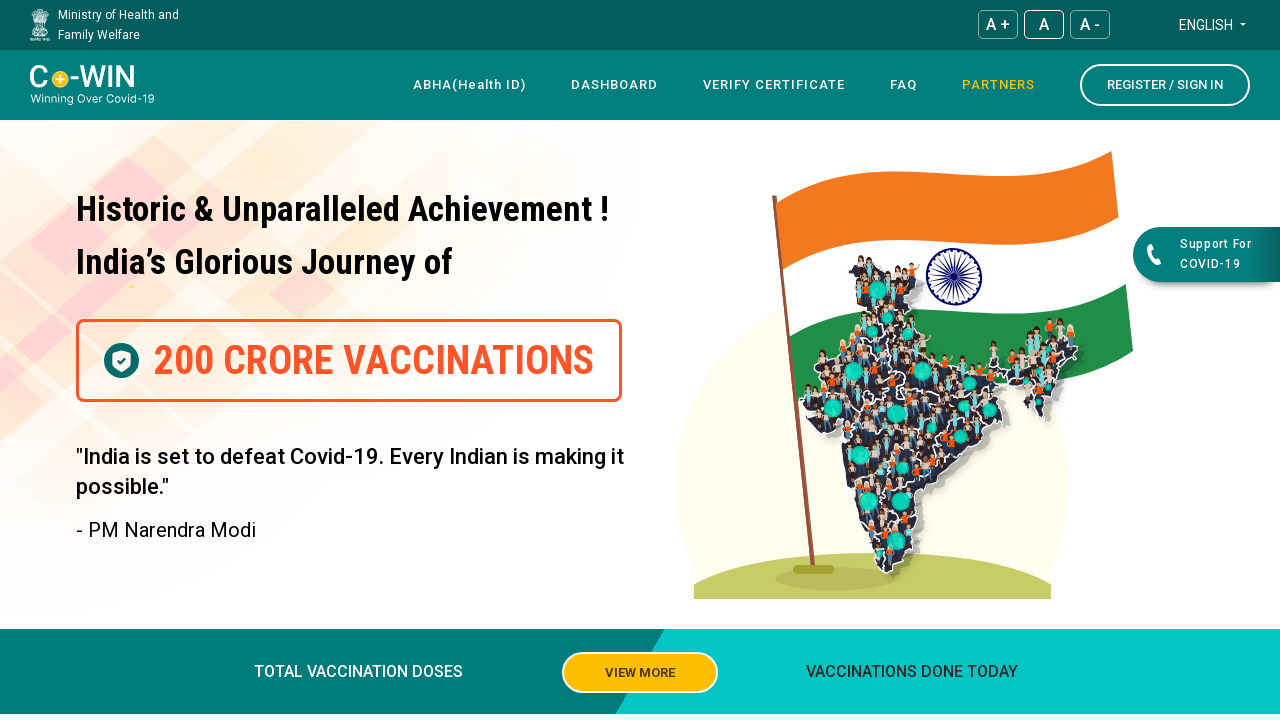

Closed window 1
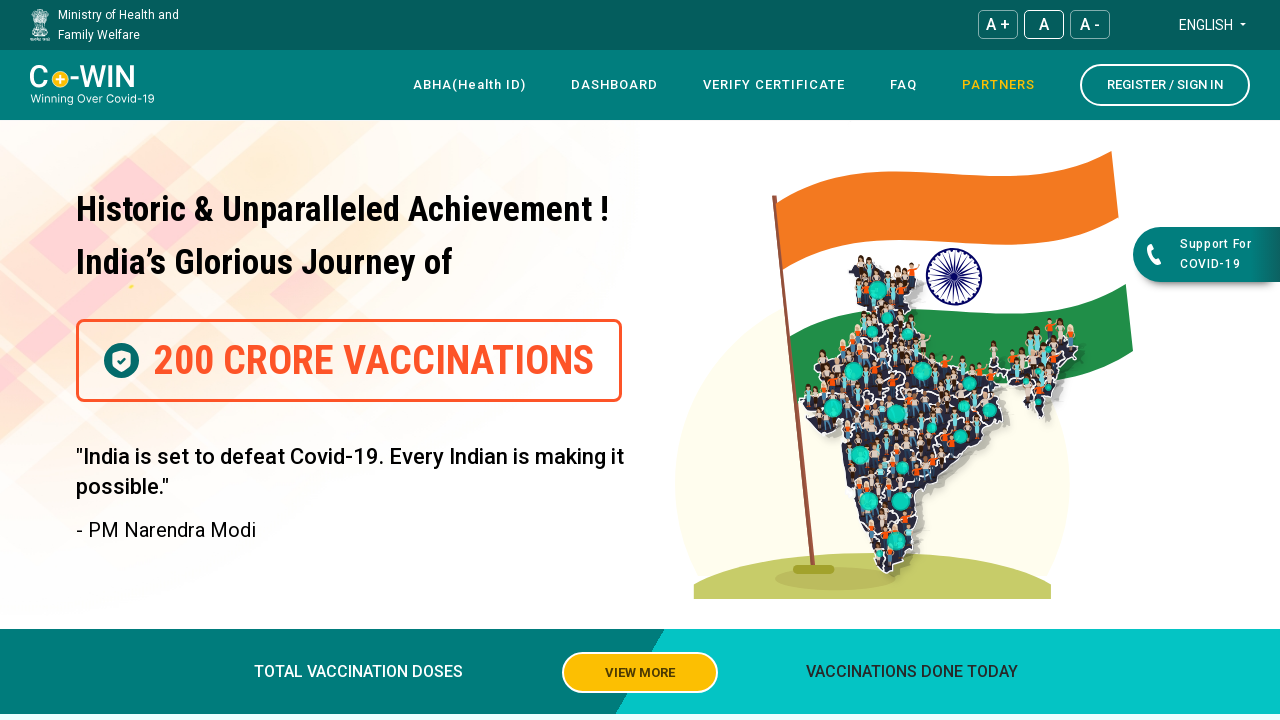

Main page remains open and active
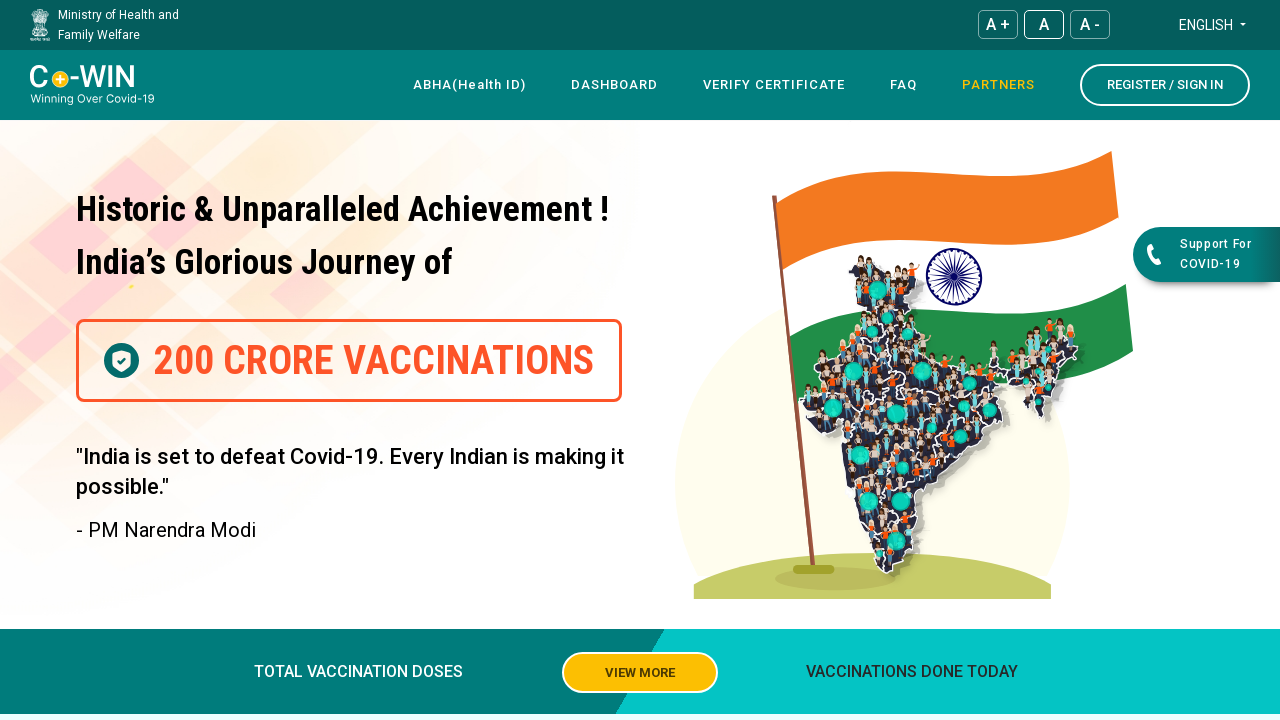

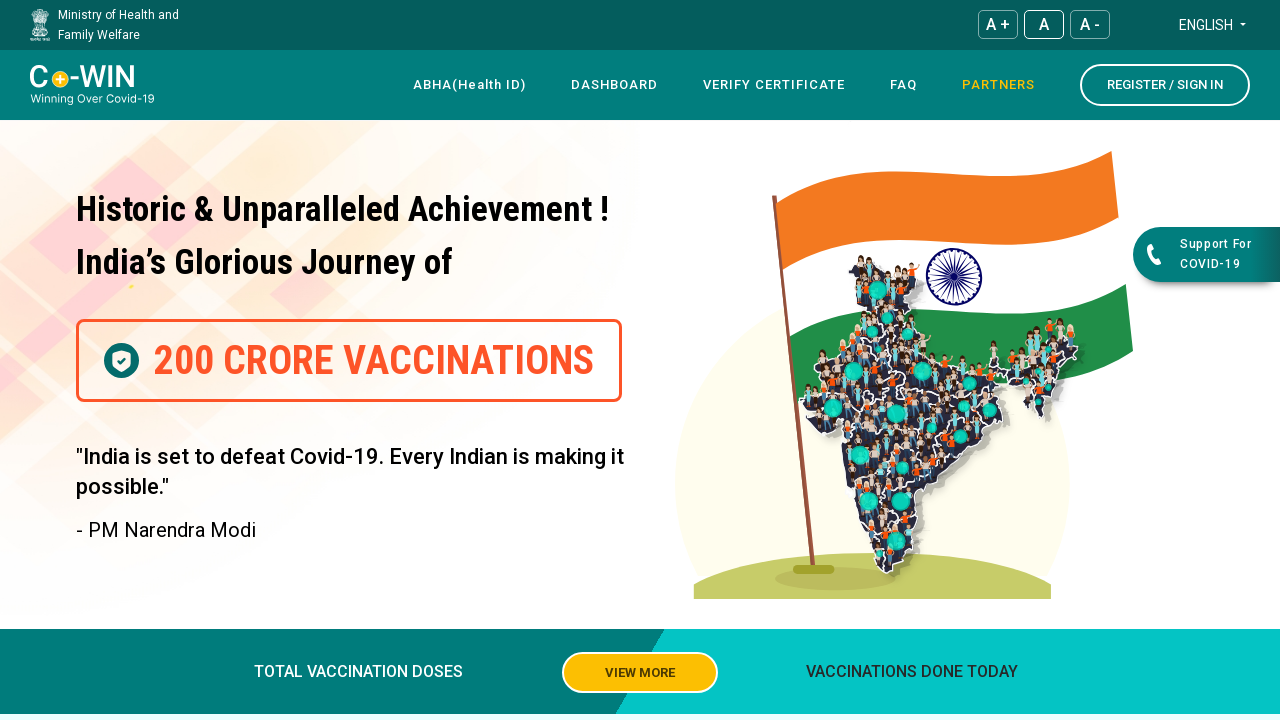